Tests dynamic content by refreshing the page multiple times and verifying that content changes

Starting URL: http://the-internet.herokuapp.com/dynamic_content

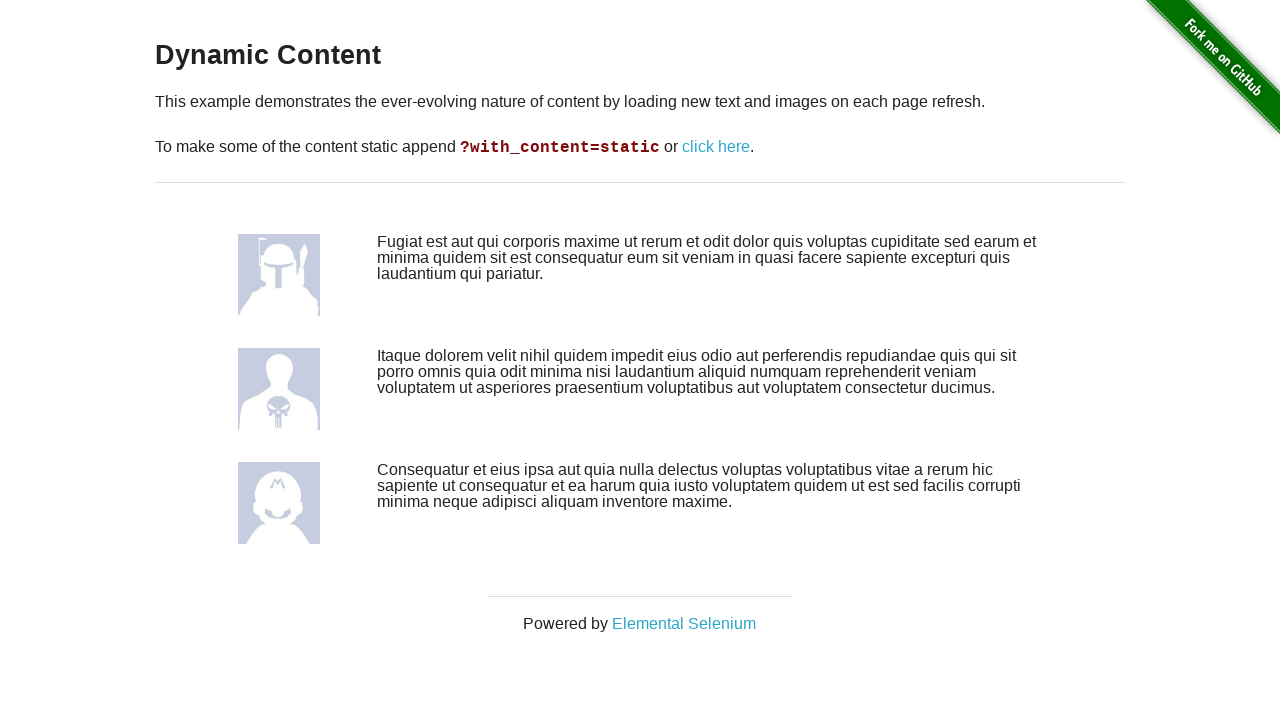

Waited for initial dynamic content image to load
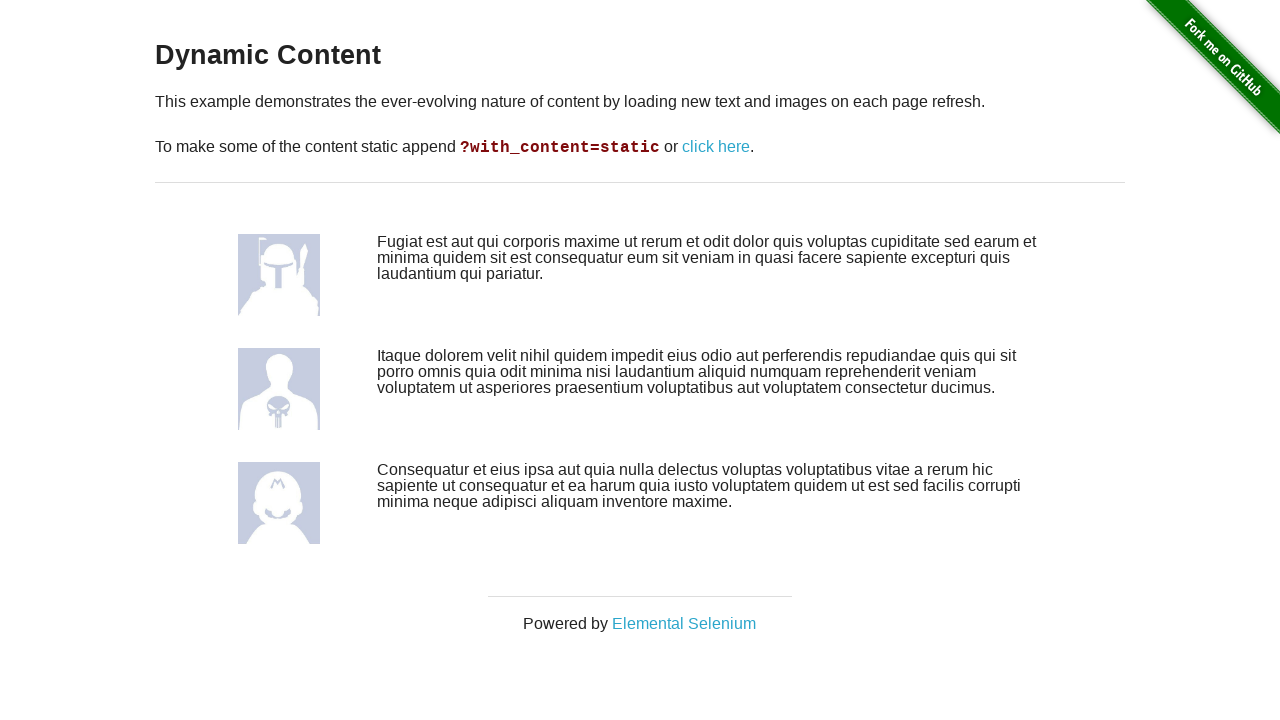

Reloaded page to trigger dynamic content refresh
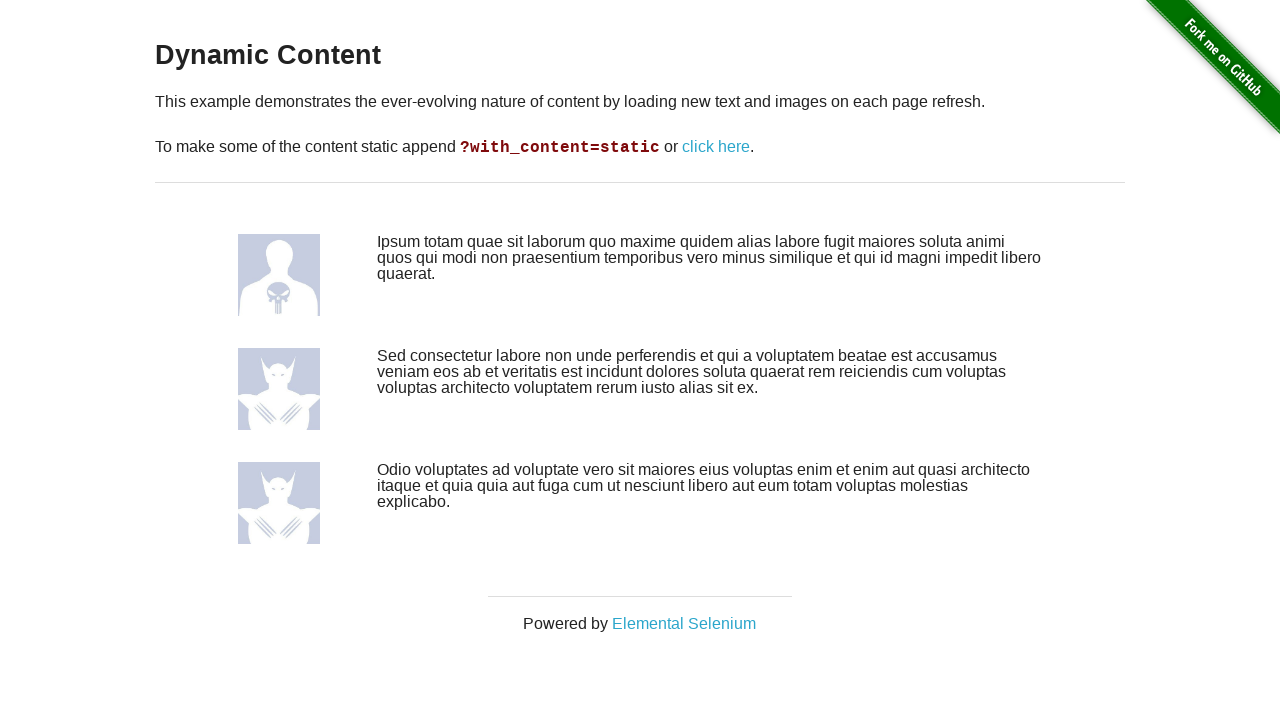

Waited for dynamic content image to load after page refresh
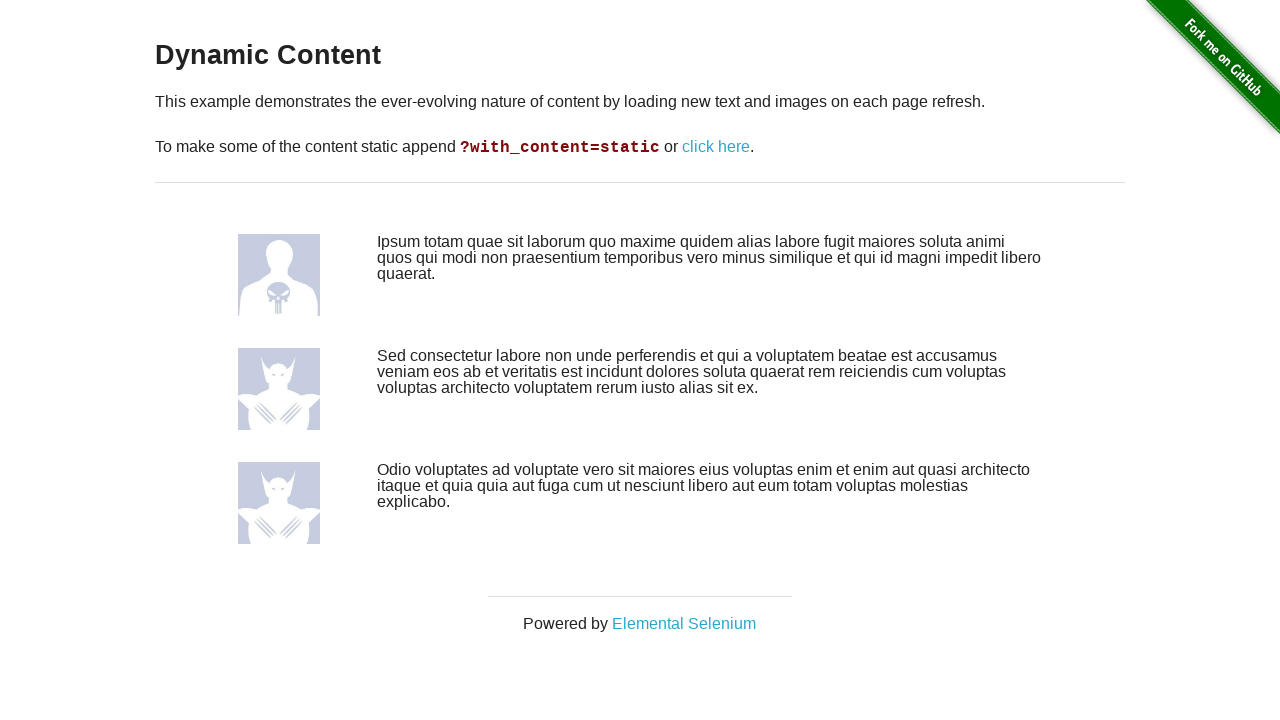

Reloaded page to trigger dynamic content refresh
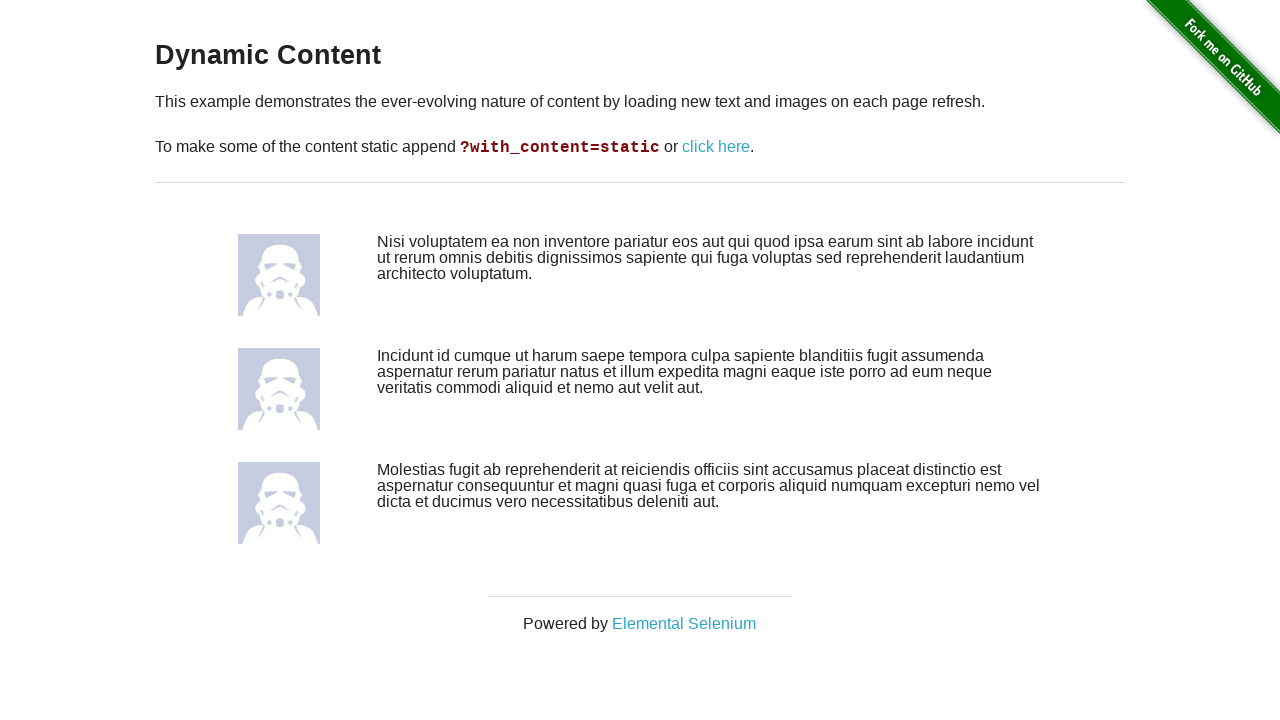

Waited for dynamic content image to load after page refresh
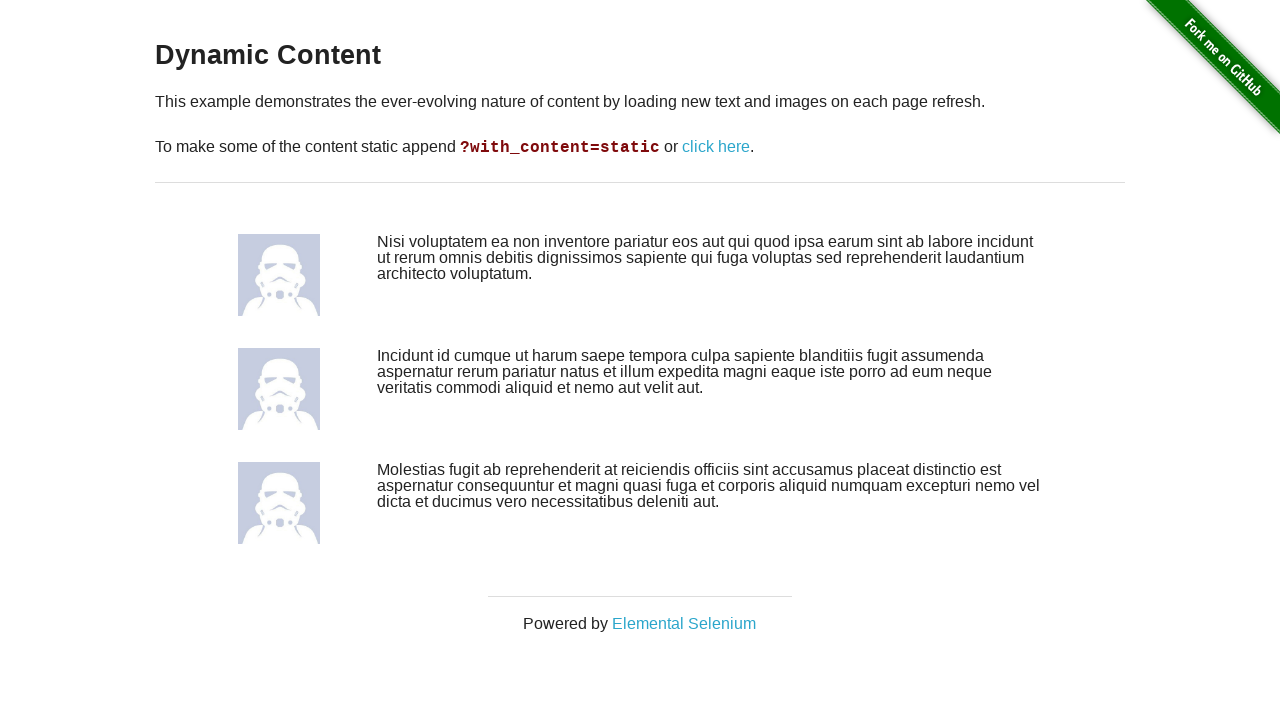

Reloaded page to trigger dynamic content refresh
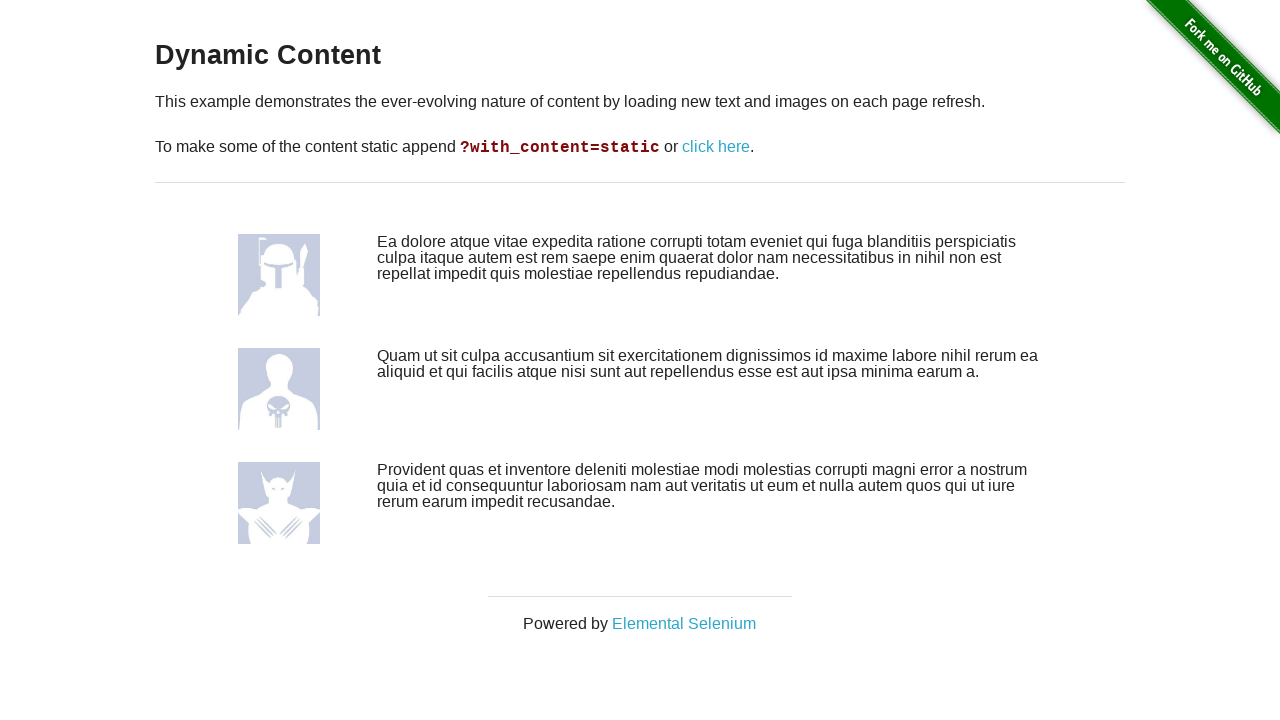

Waited for dynamic content image to load after page refresh
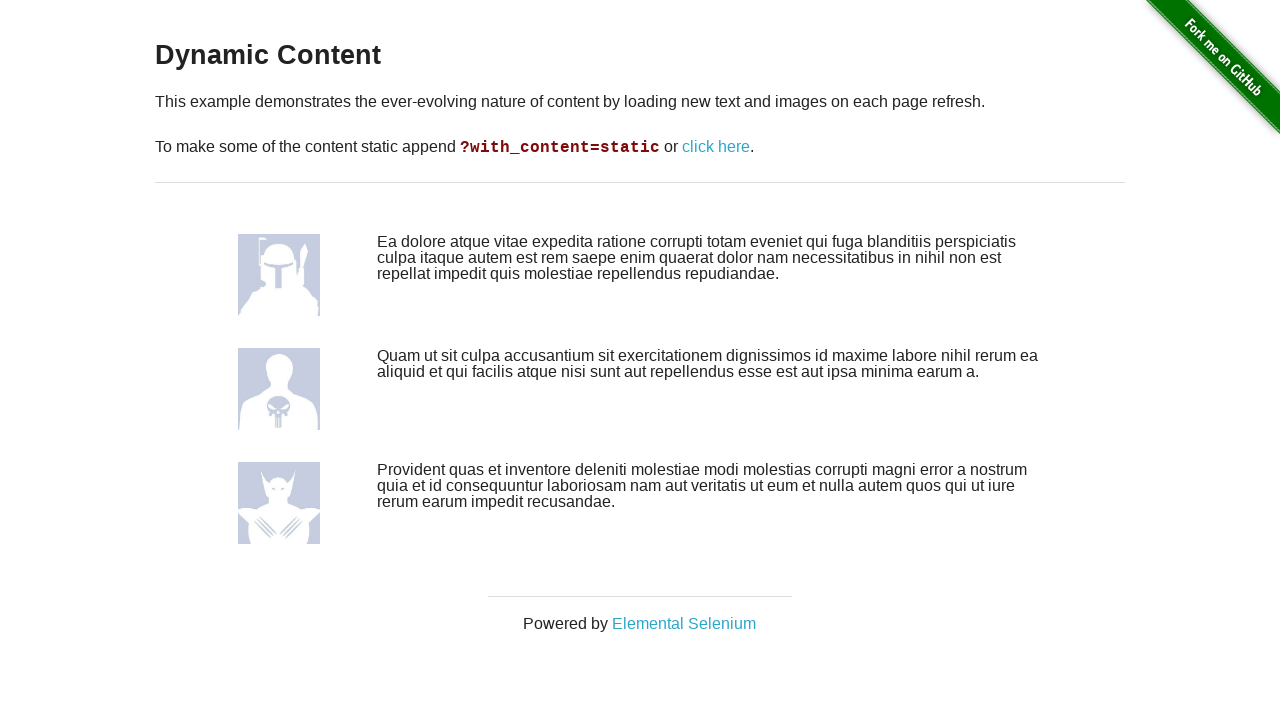

Reloaded page to trigger dynamic content refresh
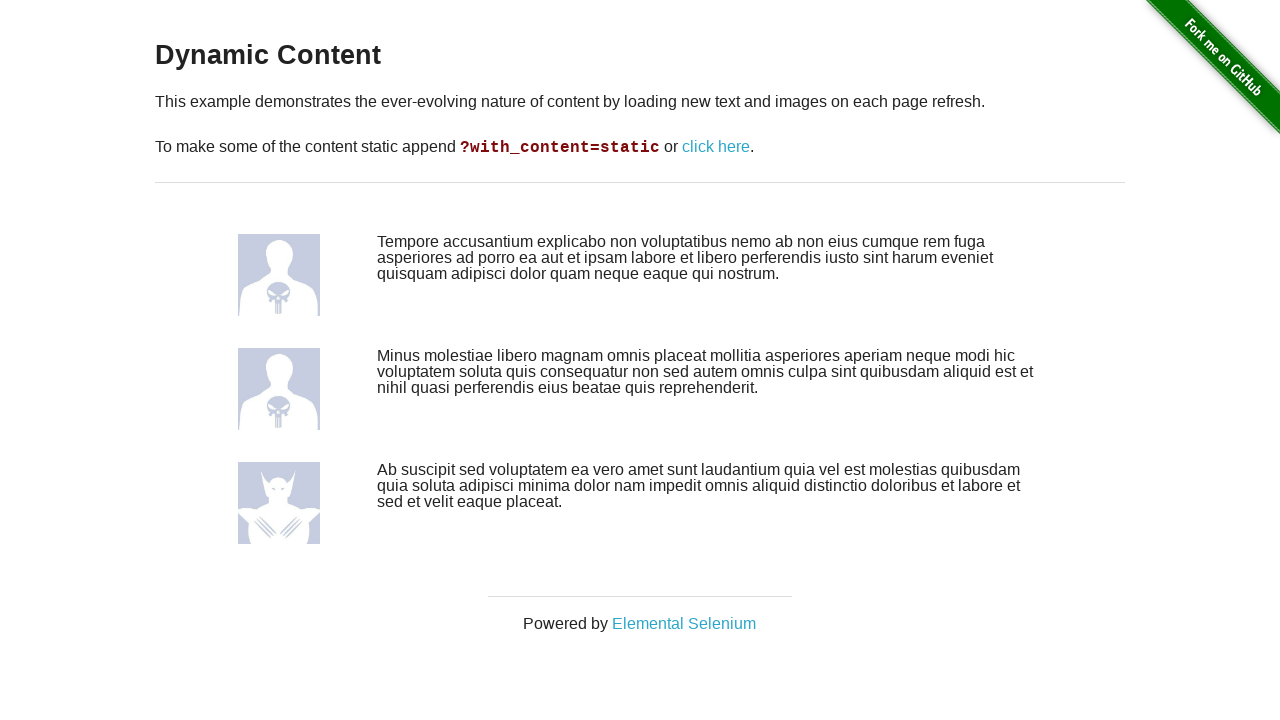

Waited for dynamic content image to load after page refresh
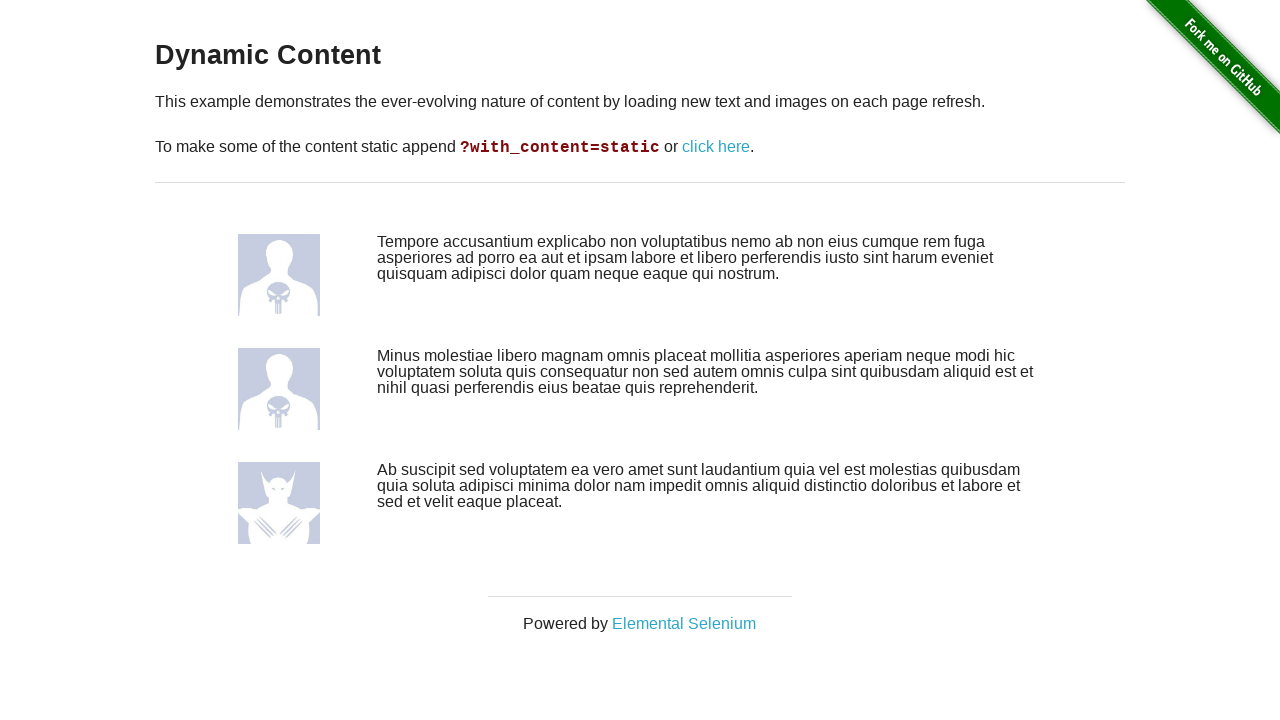

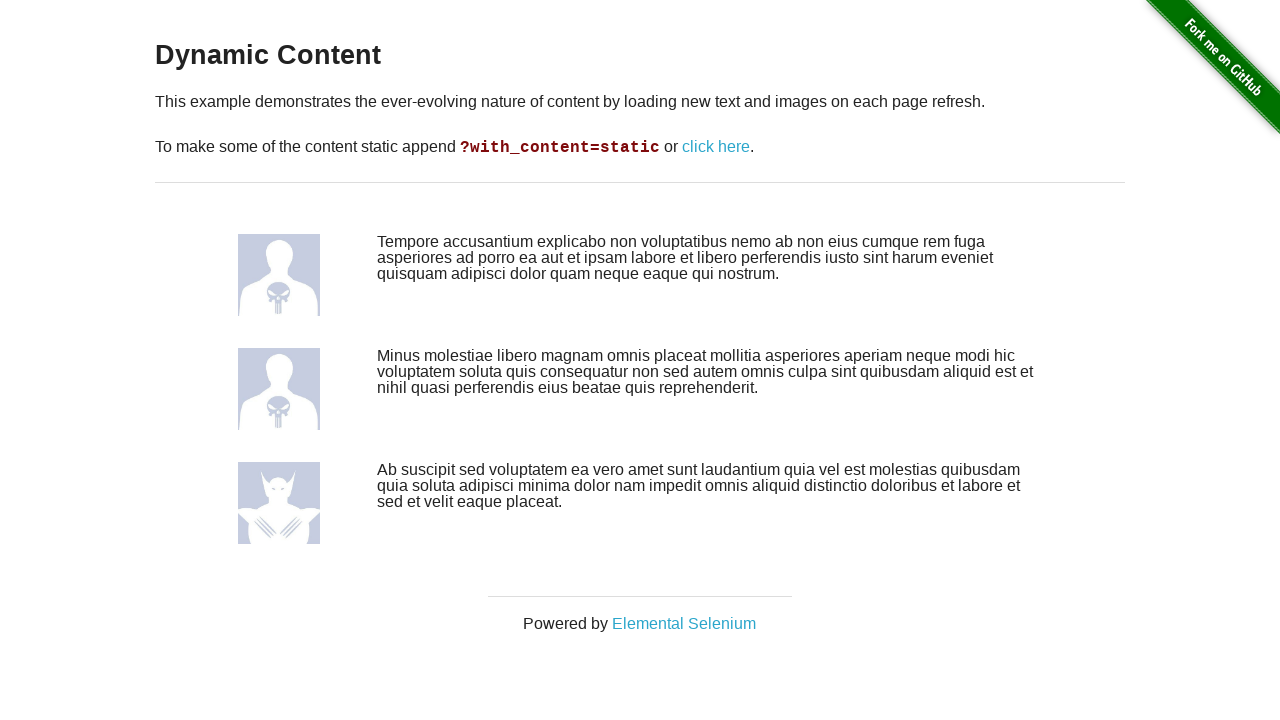